Tests iframe switching and JavaScript alert handling by clicking a button inside an iframe and accepting the resulting alert

Starting URL: https://www.w3schools.com/jsref/tryit.asp?filename=tryjsref_alert

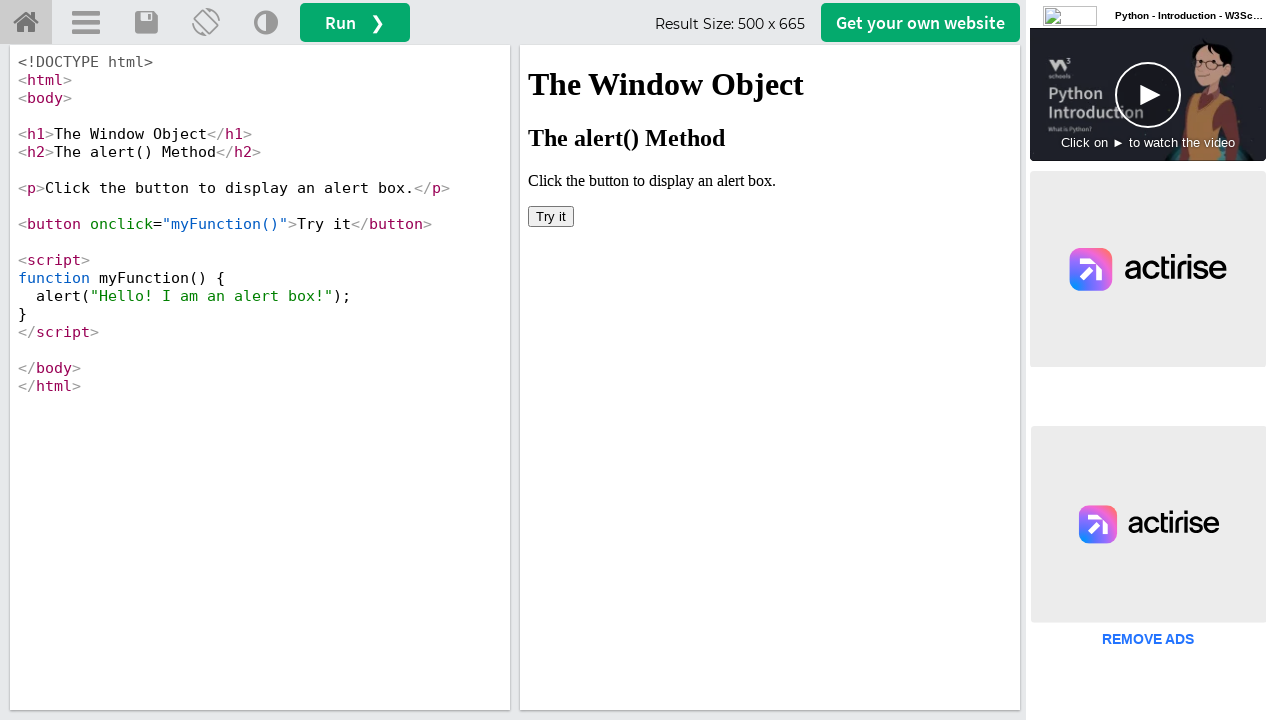

Located iframe with ID 'iframeResult' containing the demo
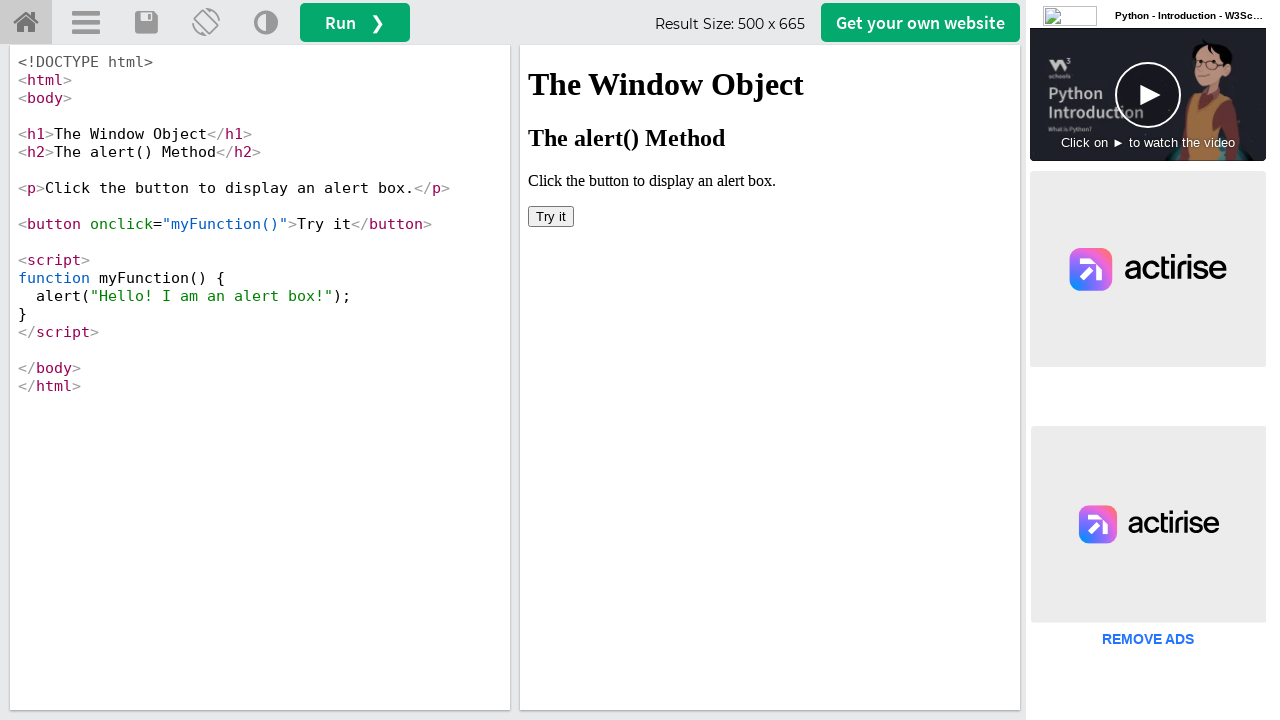

Clicked button inside iframe to trigger JavaScript alert at (551, 216) on #iframeResult >> internal:control=enter-frame >> xpath=/html/body/button
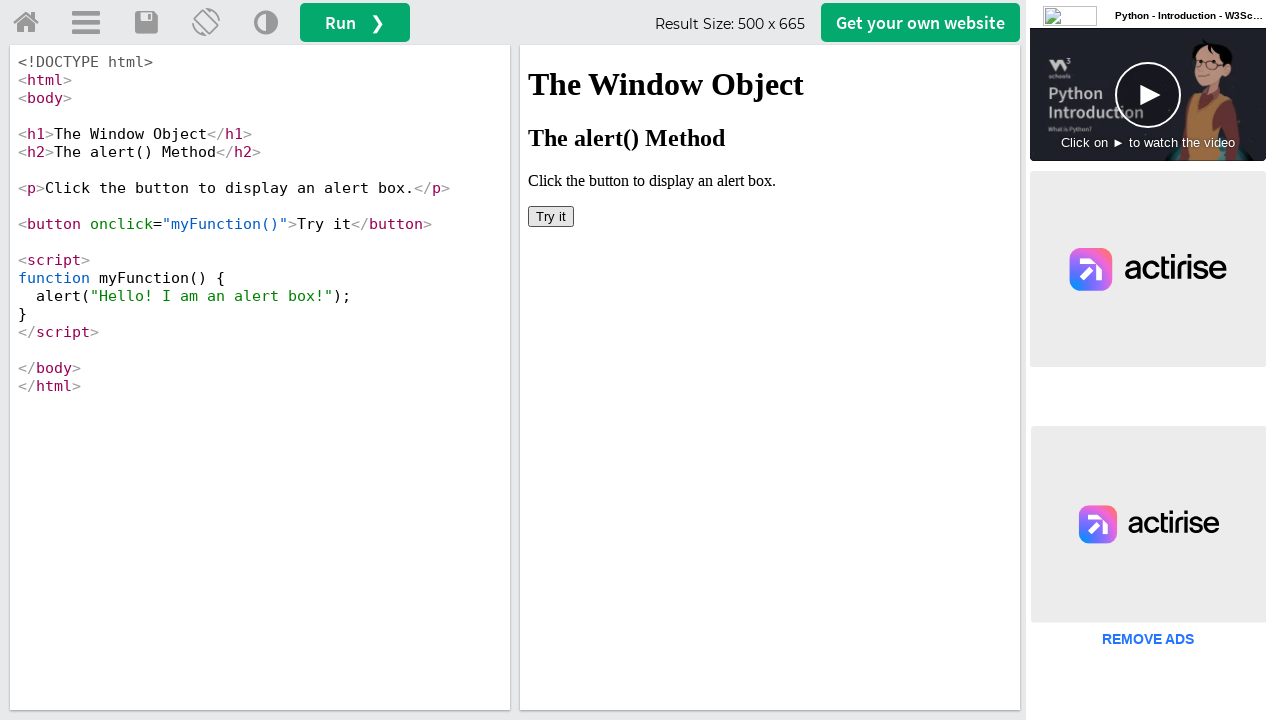

Set up dialog handler to automatically accept alerts
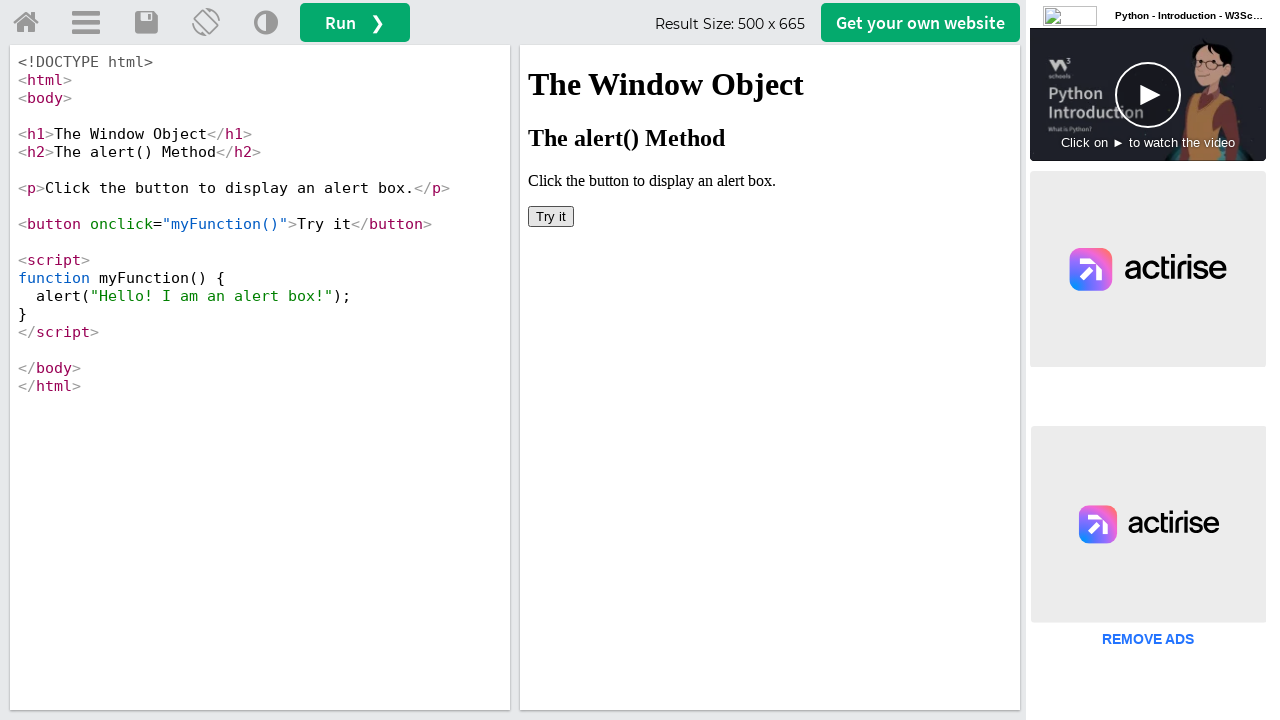

Retrieved page title: 'W3Schools Tryit Editor'
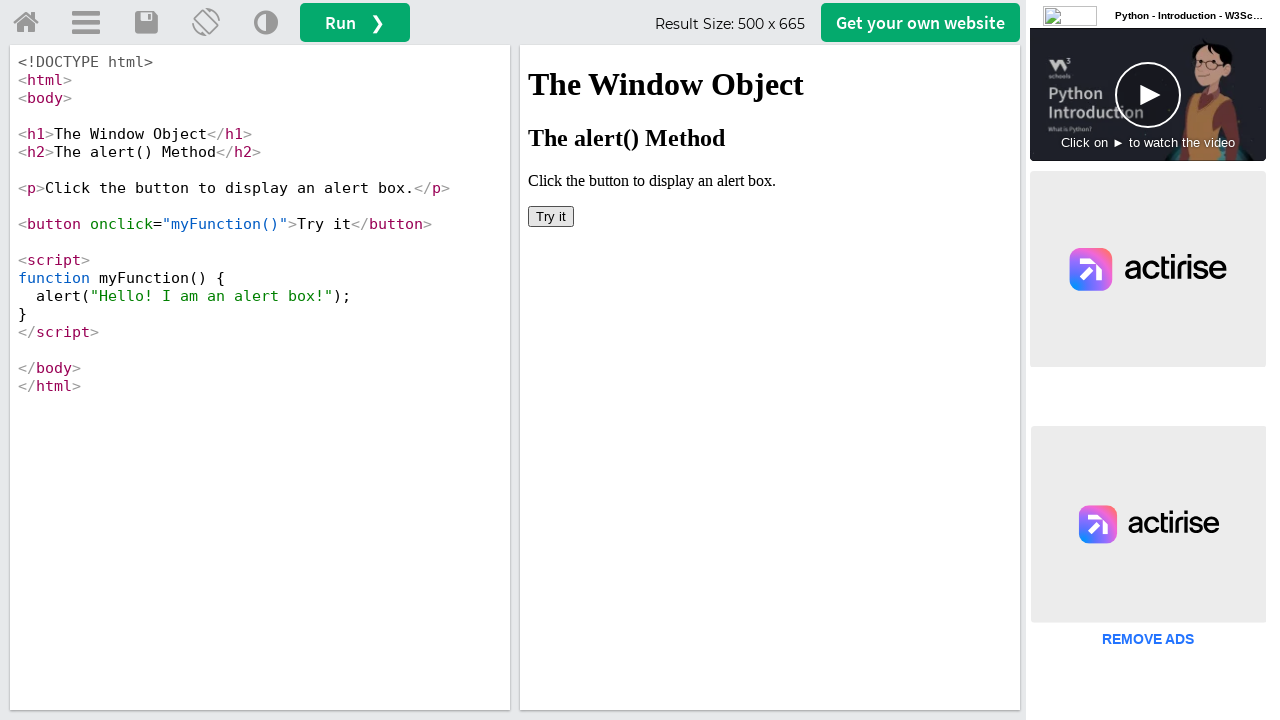

Printed page title to console
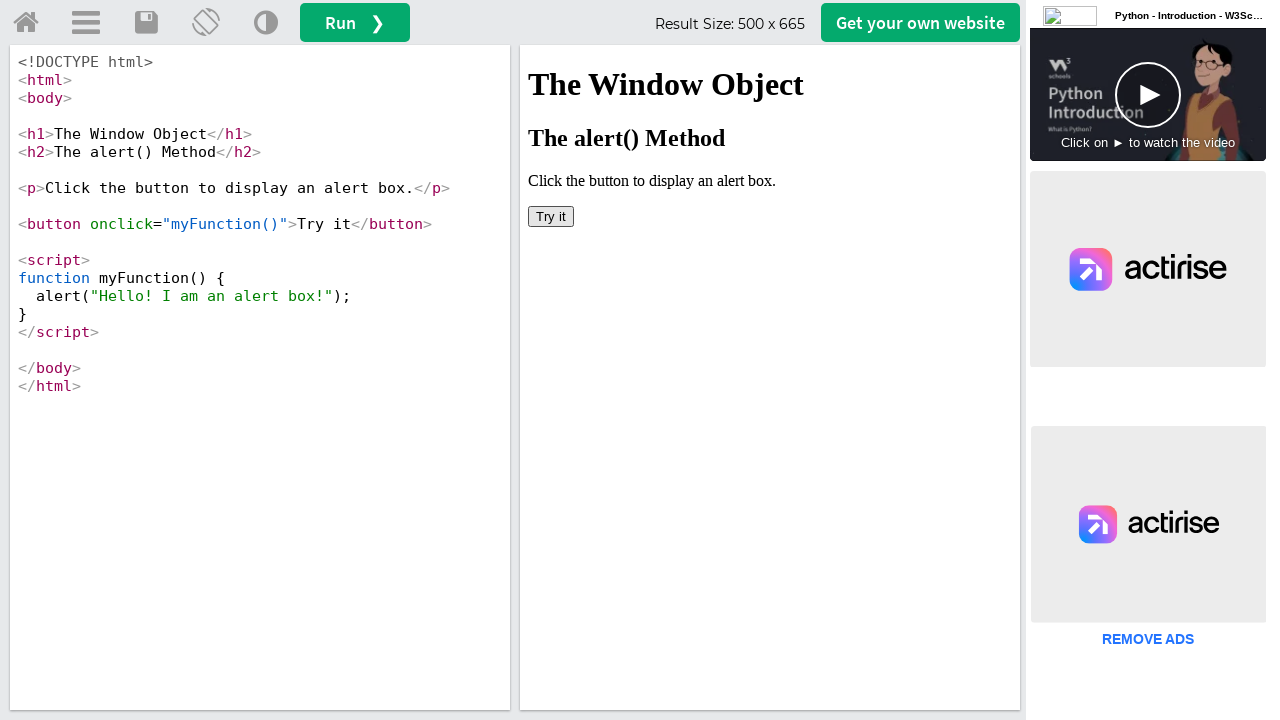

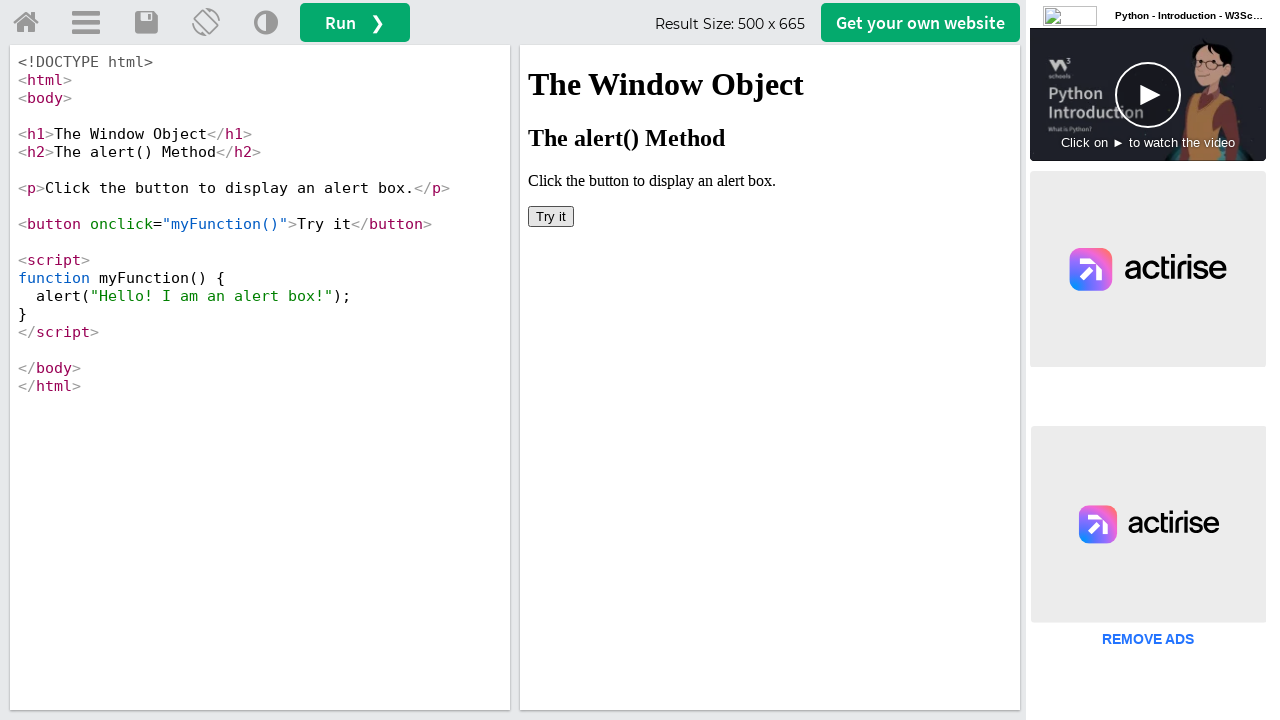